Setup test that navigates to the actions page and maximizes the window (represented by the @Before method)

Starting URL: https://kristinek.github.io/site/examples/actions

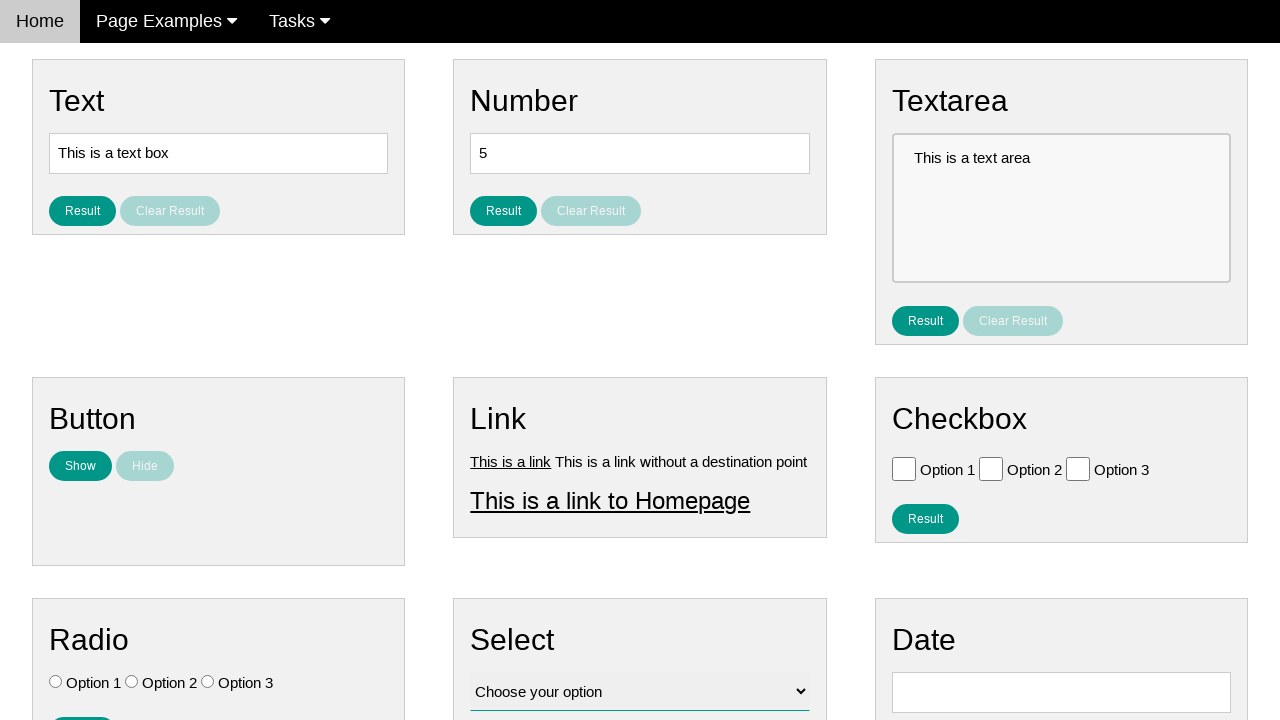

Navigated to actions page
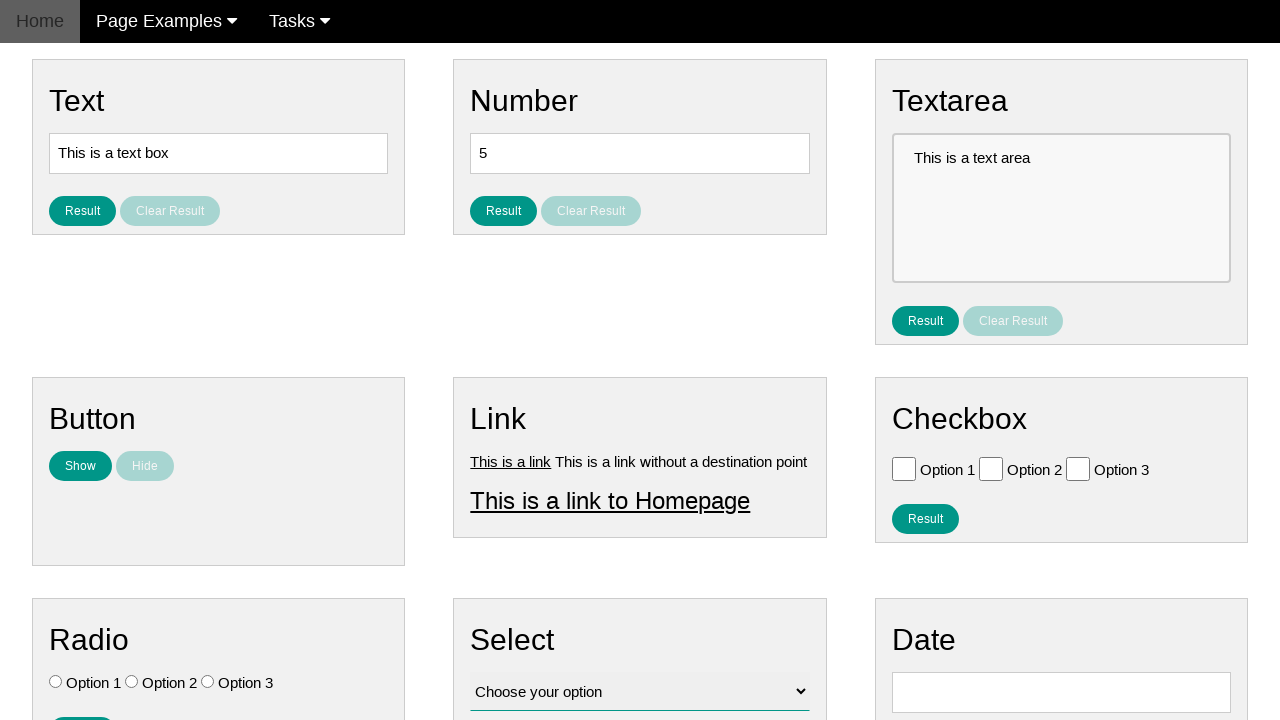

Maximized browser window
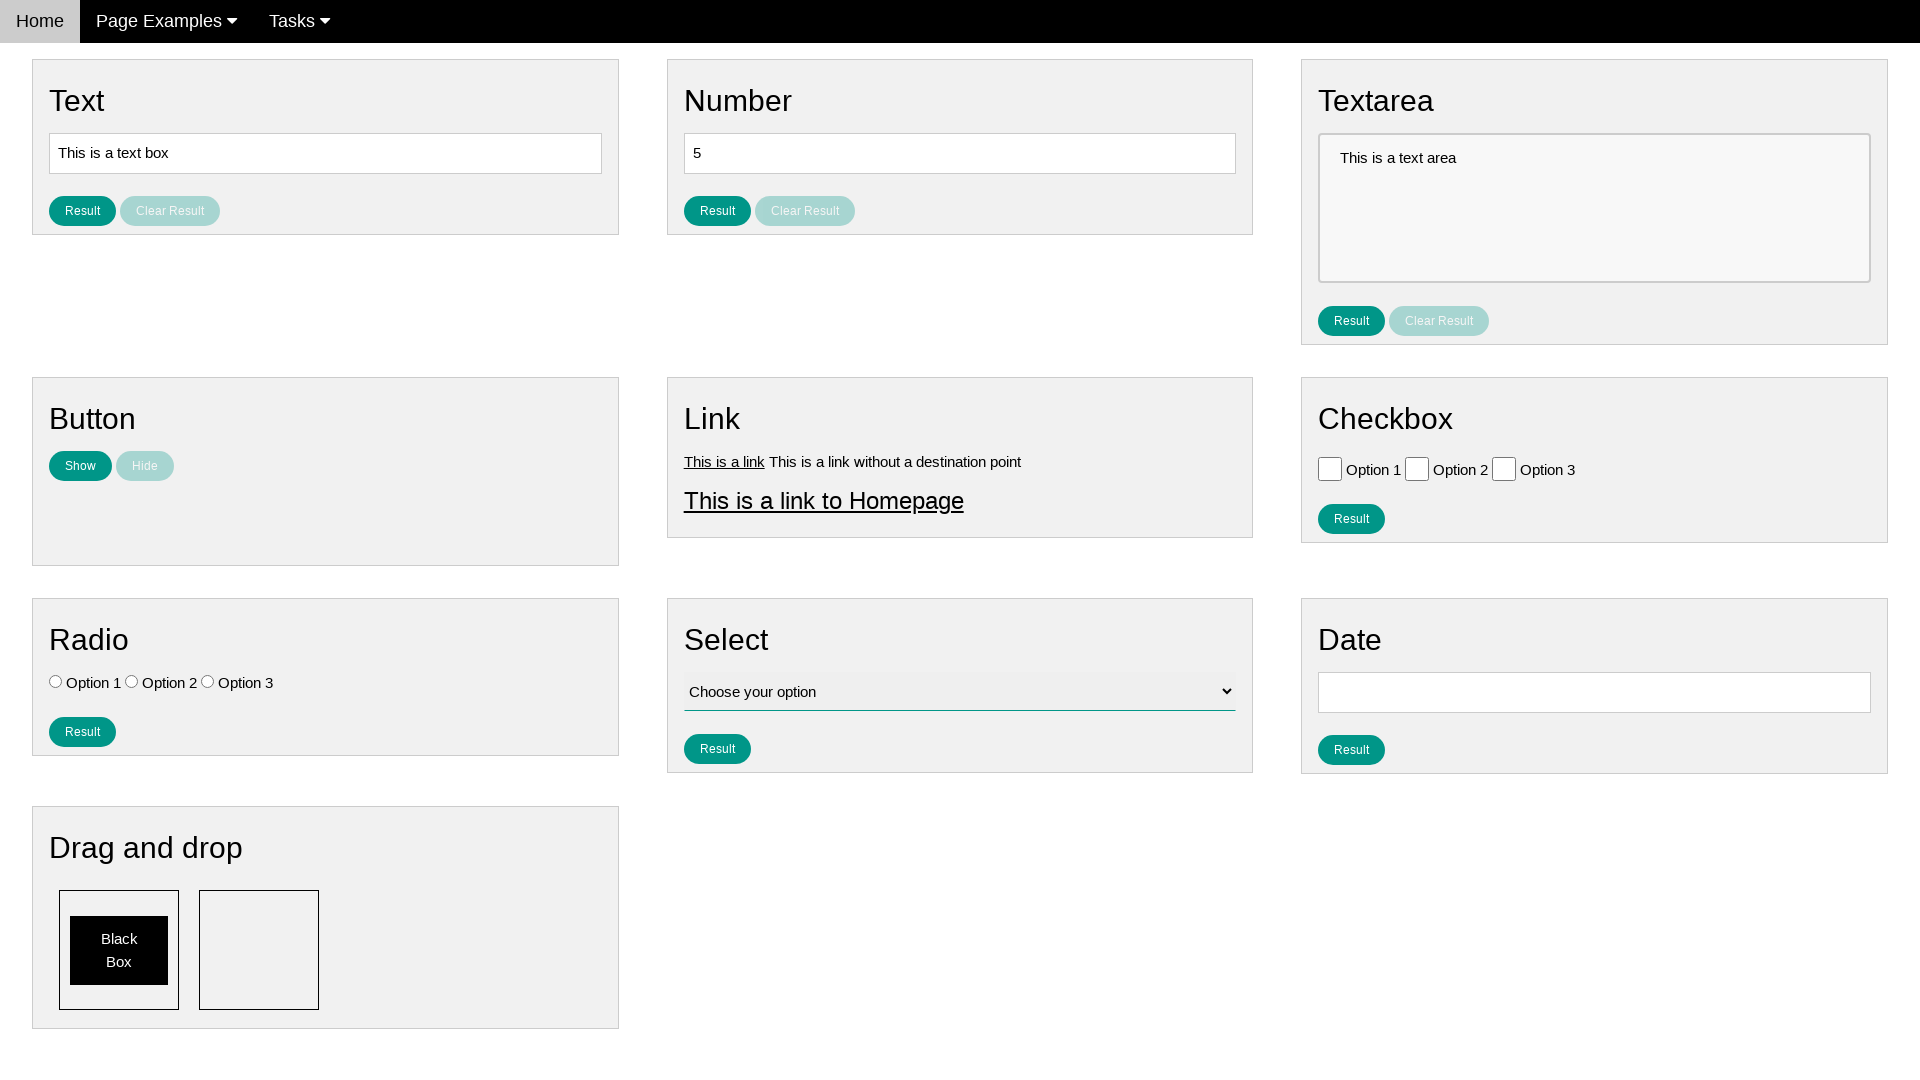

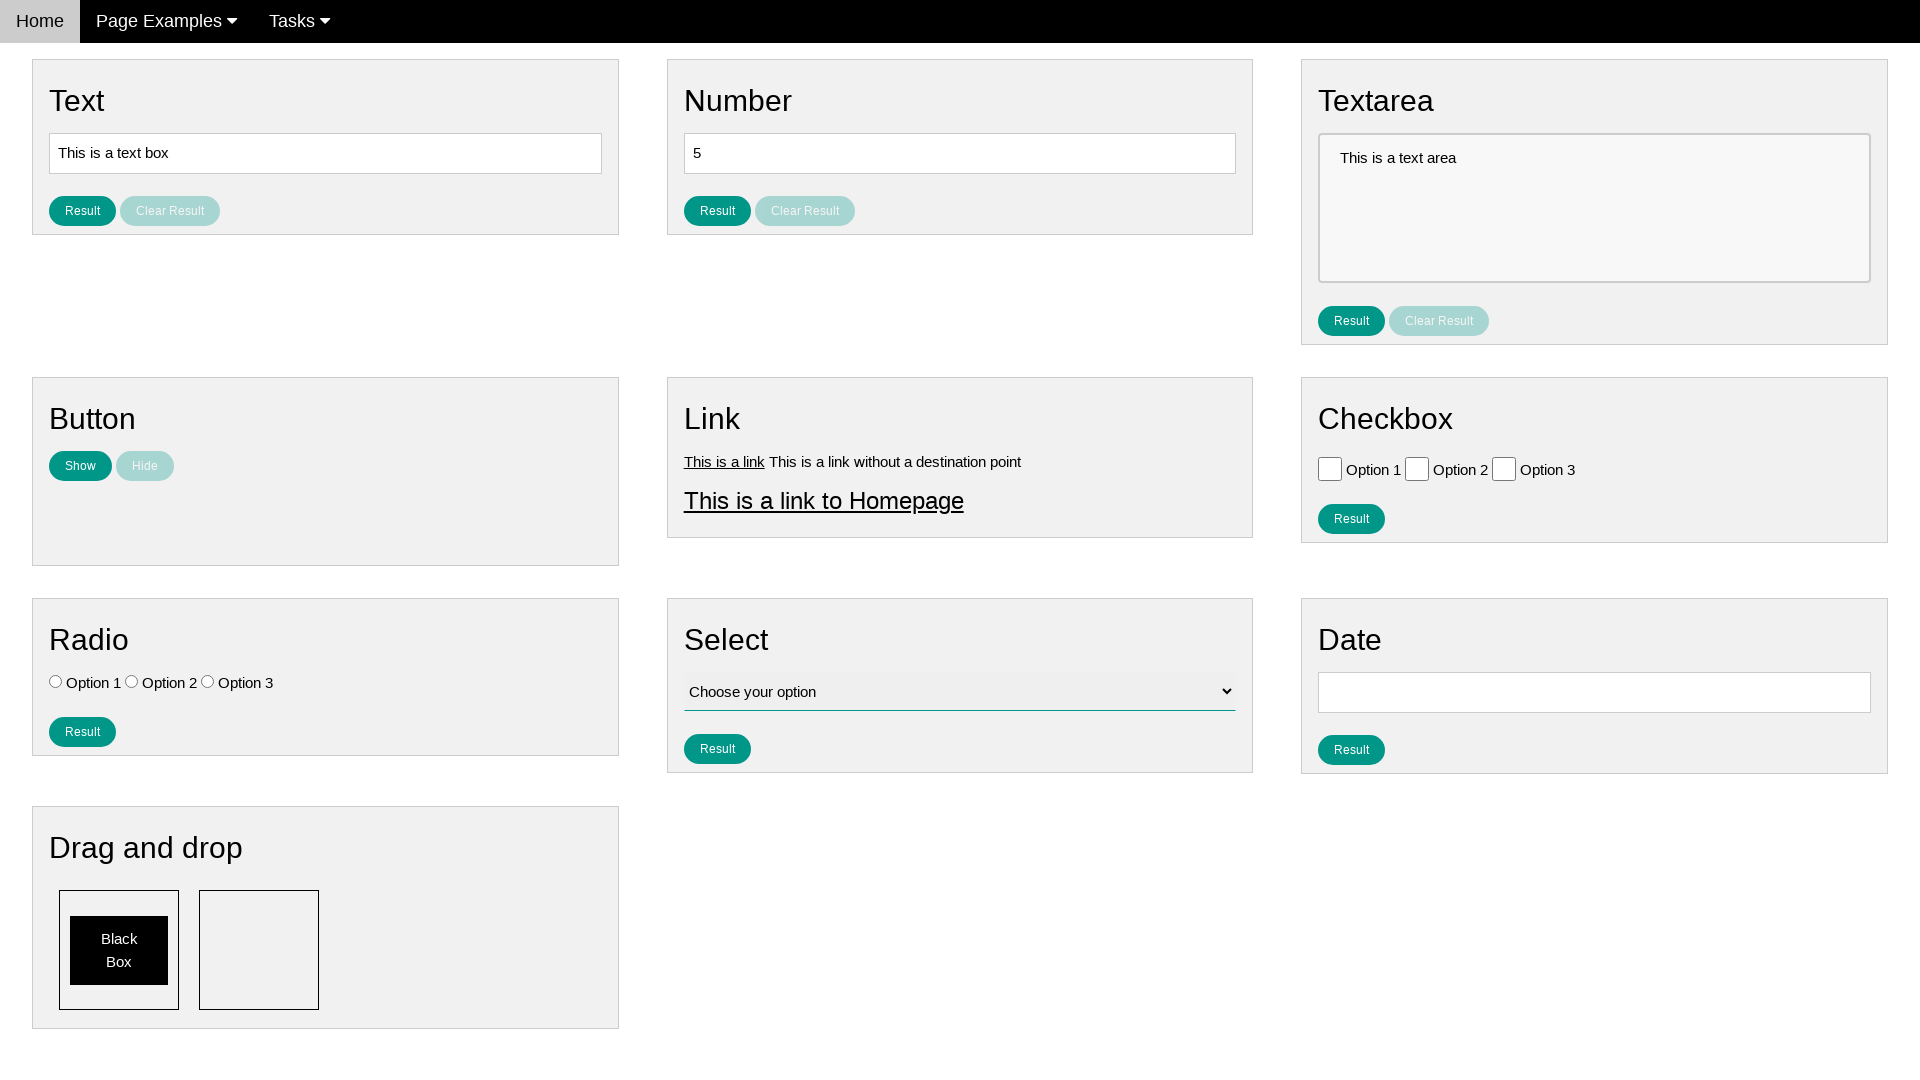